Tests passenger selection dropdown by clicking to open it, incrementing adult passenger count 4 times, and then closing the dropdown

Starting URL: https://rahulshettyacademy.com/dropdownsPractise/

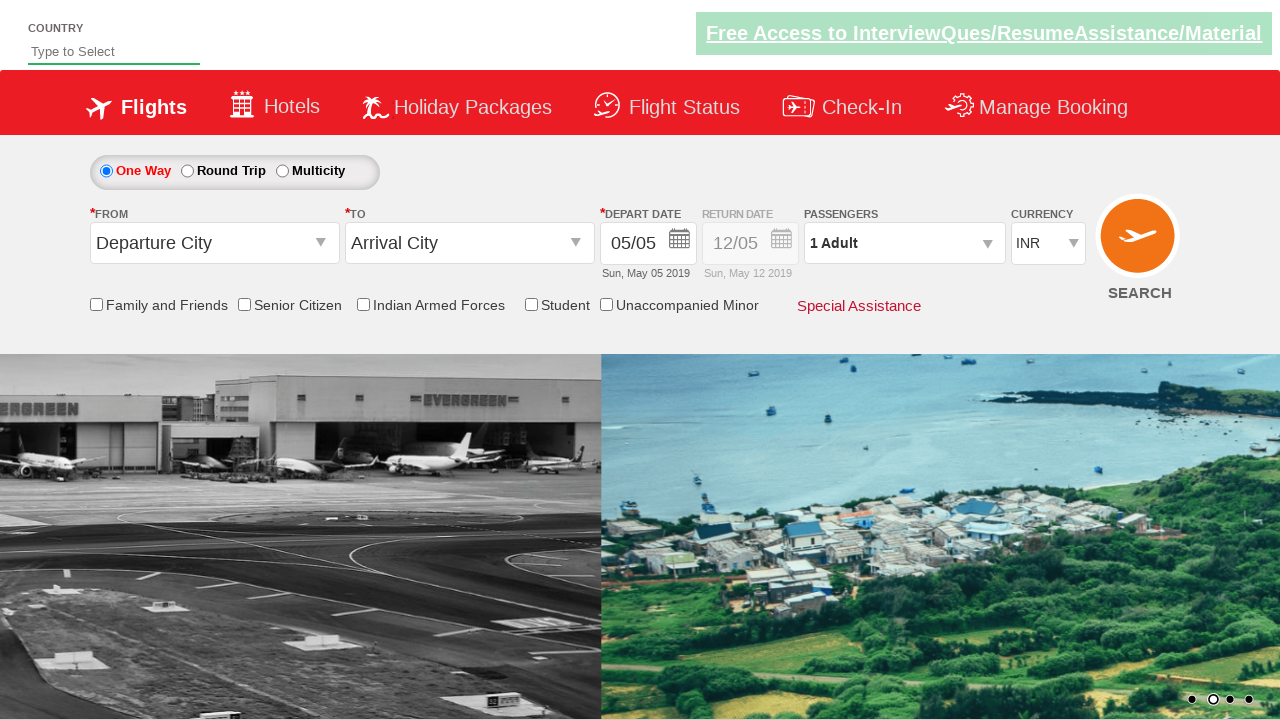

Clicked on passenger info dropdown to open it at (904, 243) on #divpaxinfo
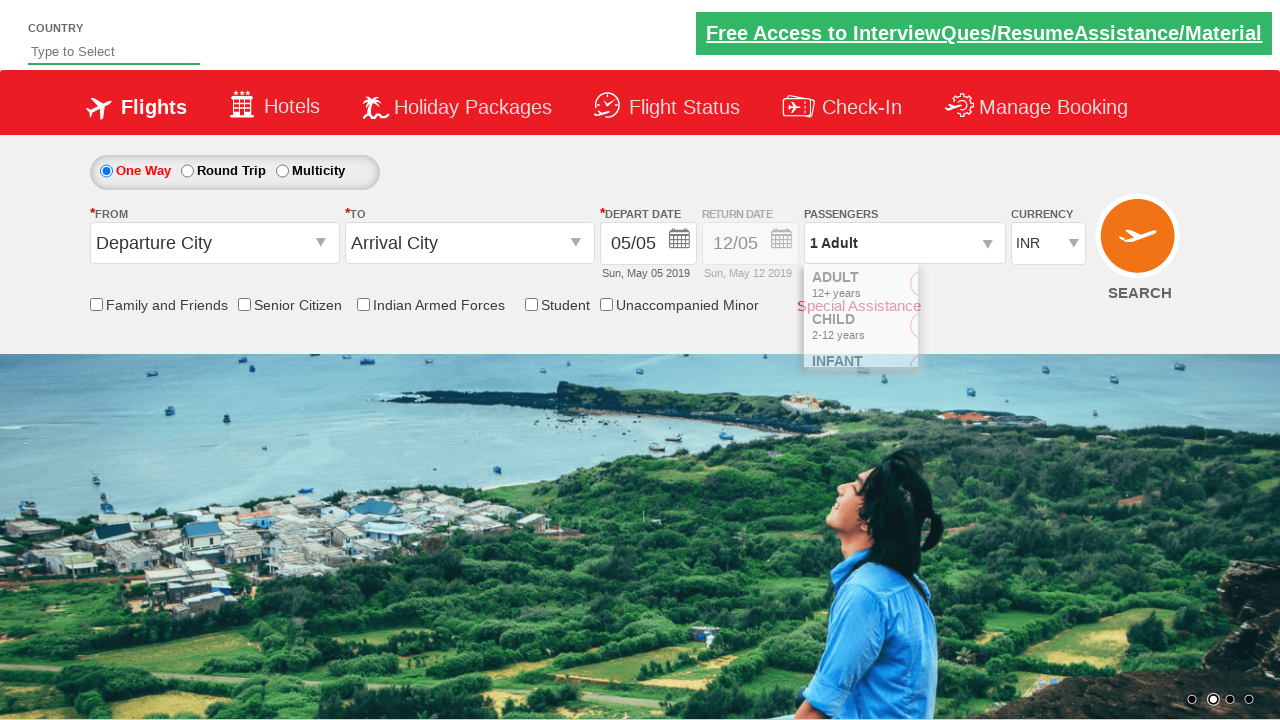

Waited 1000ms for dropdown to be ready
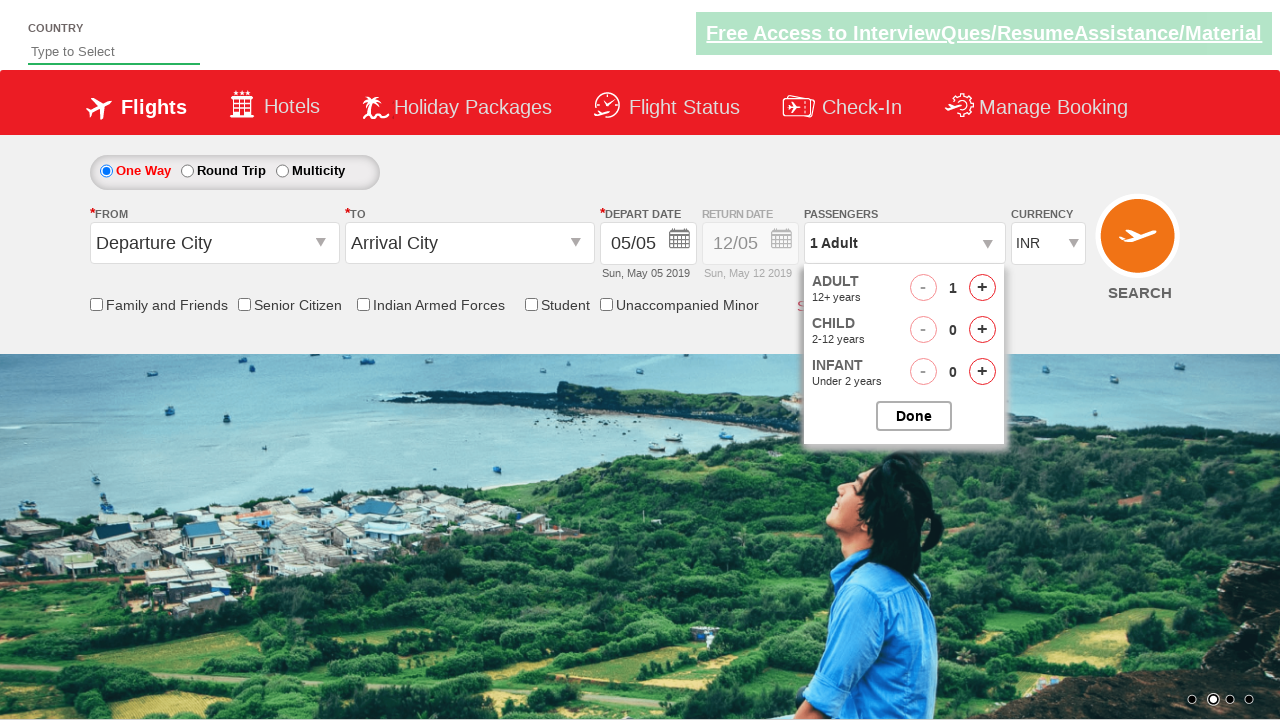

Clicked increment adult button (iteration 1 of 4) at (982, 288) on #hrefIncAdt
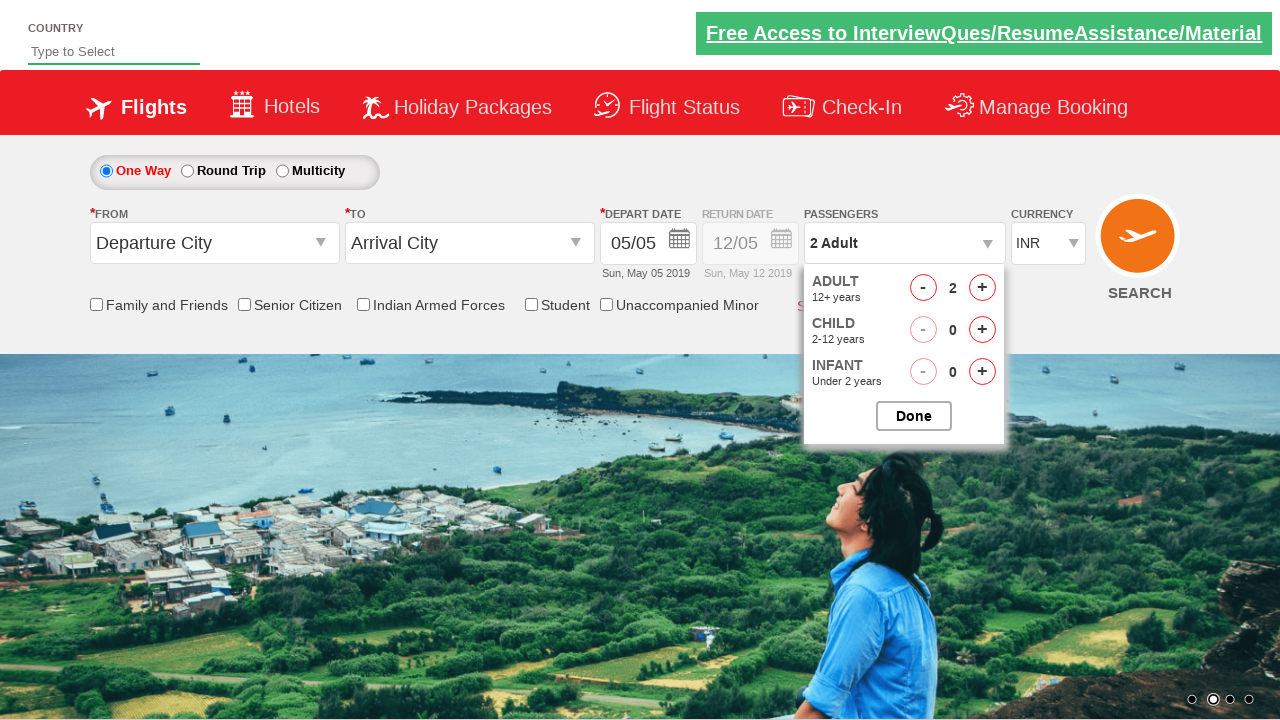

Clicked increment adult button (iteration 2 of 4) at (982, 288) on #hrefIncAdt
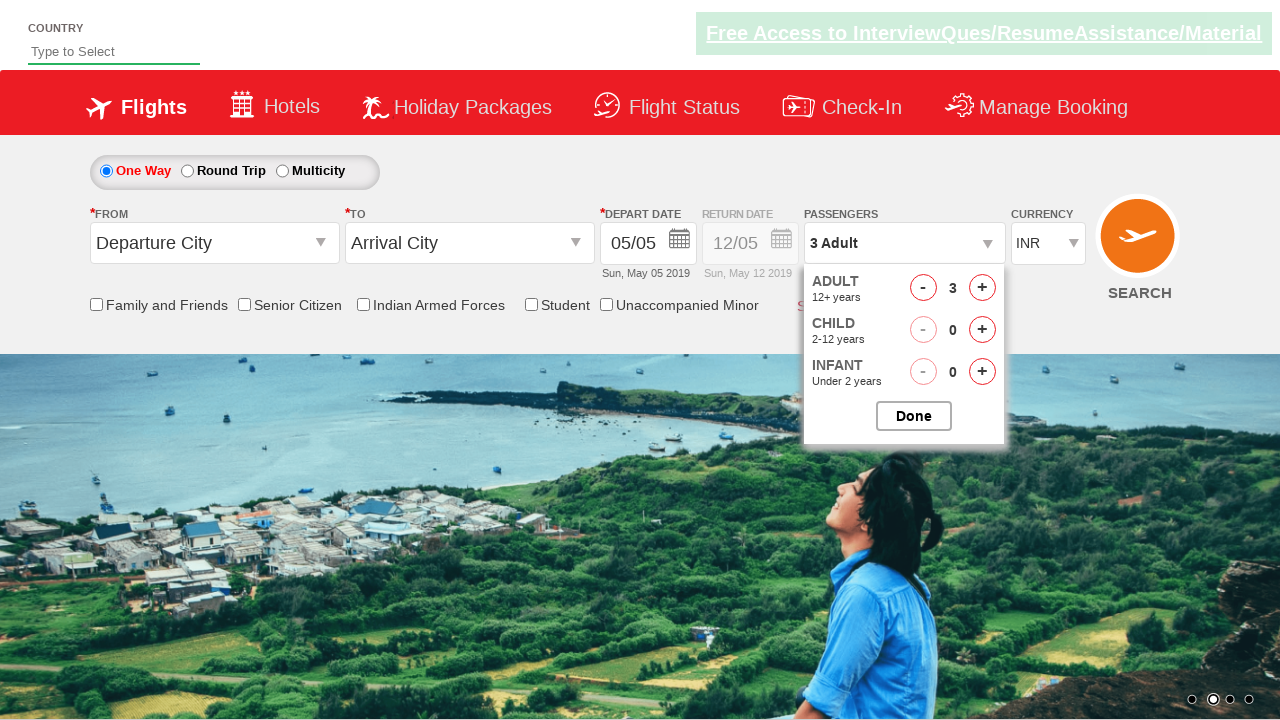

Clicked increment adult button (iteration 3 of 4) at (982, 288) on #hrefIncAdt
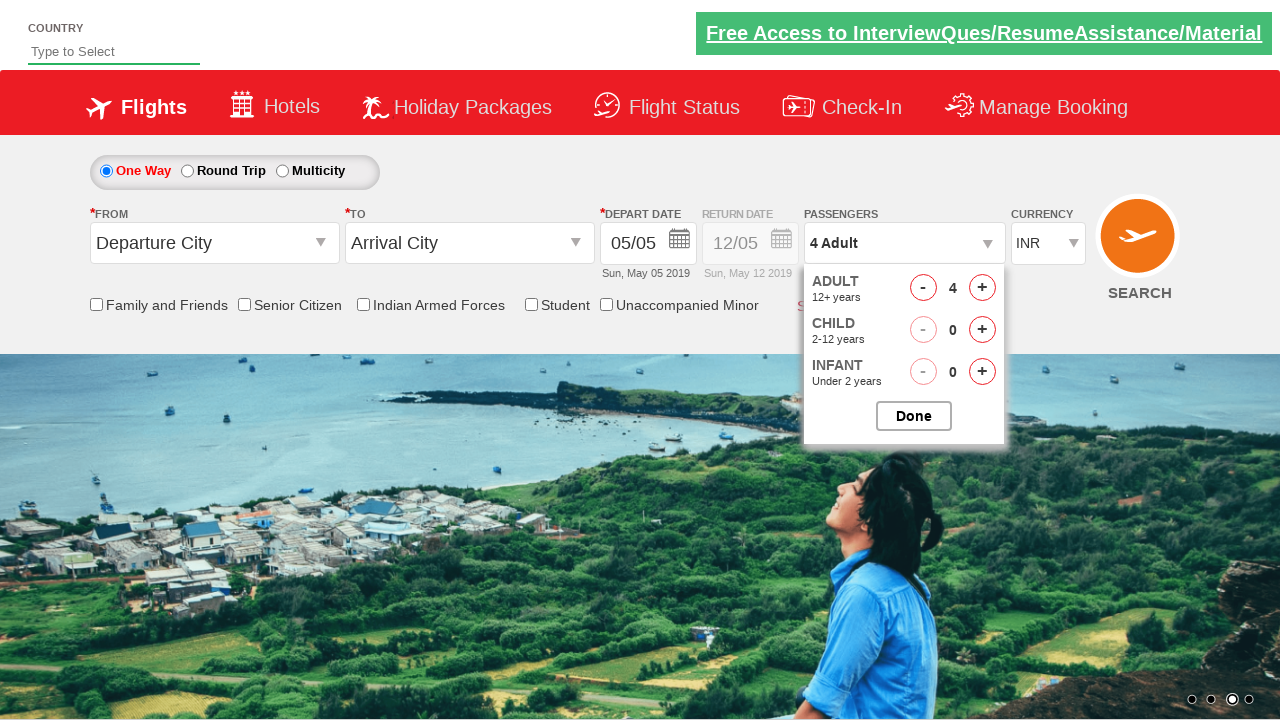

Clicked increment adult button (iteration 4 of 4) at (982, 288) on #hrefIncAdt
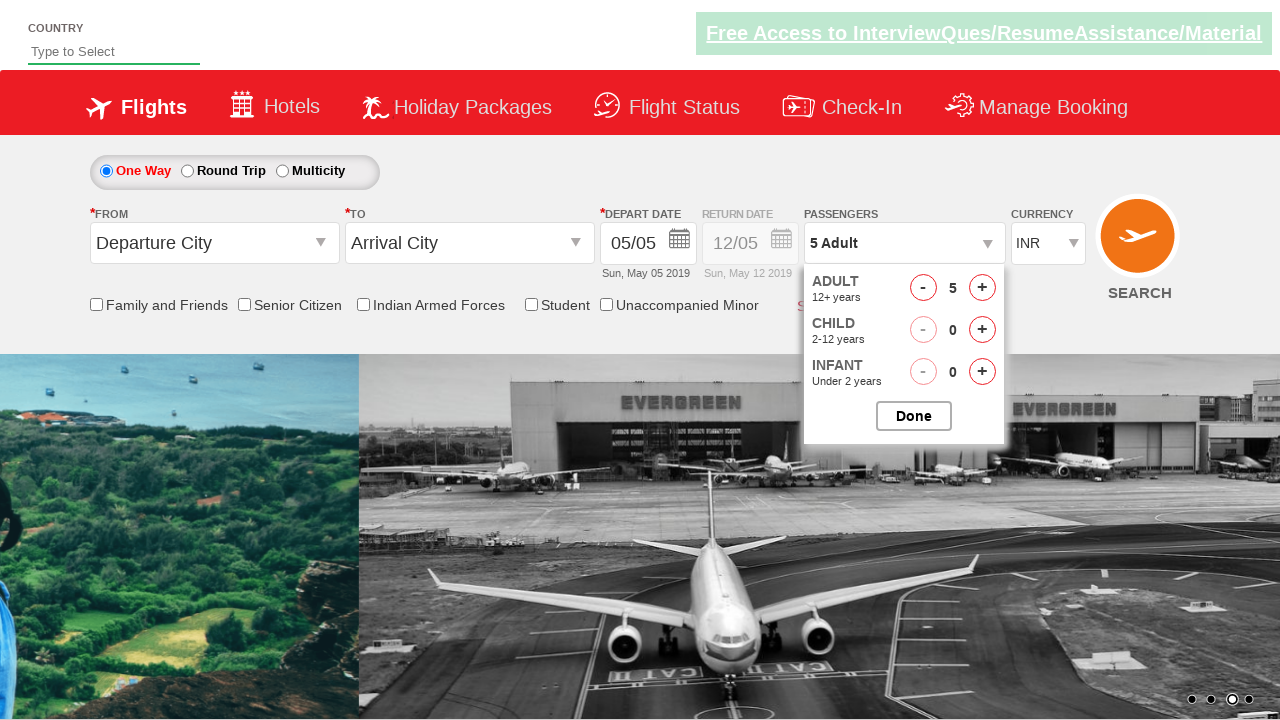

Clicked to close the passenger selection dropdown at (914, 416) on #btnclosepaxoption
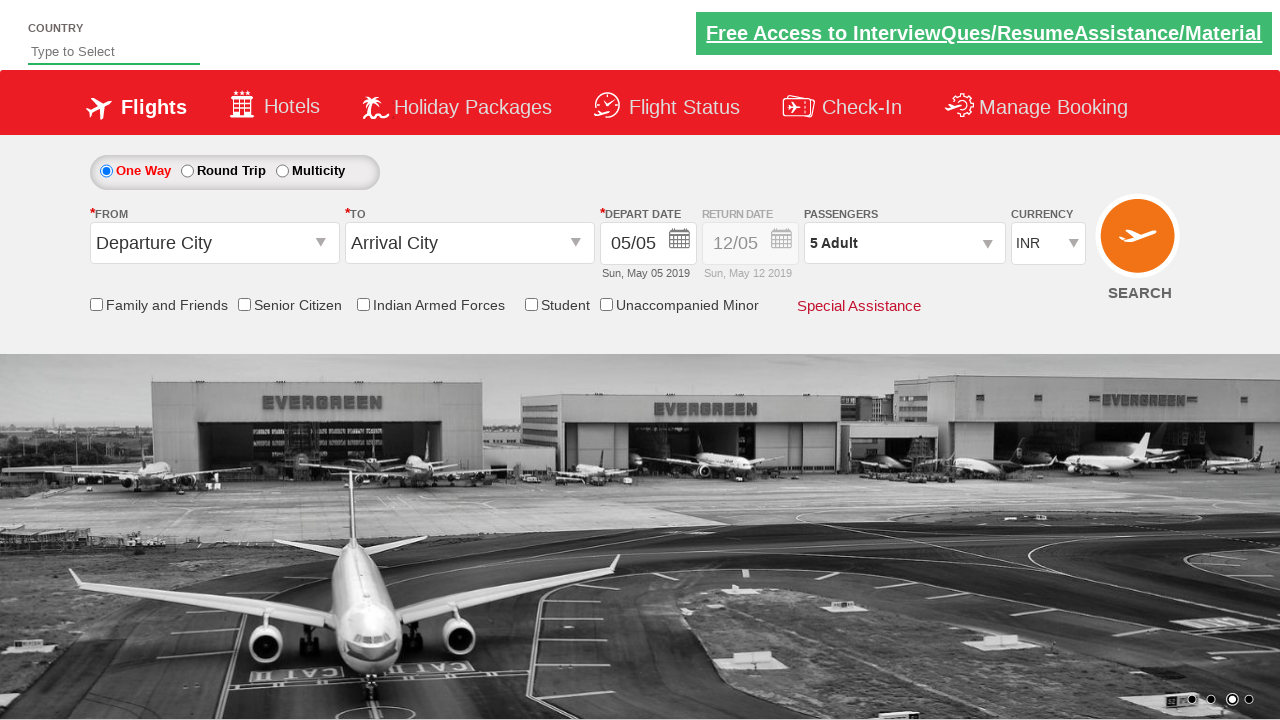

Waited for passenger info element to be visible
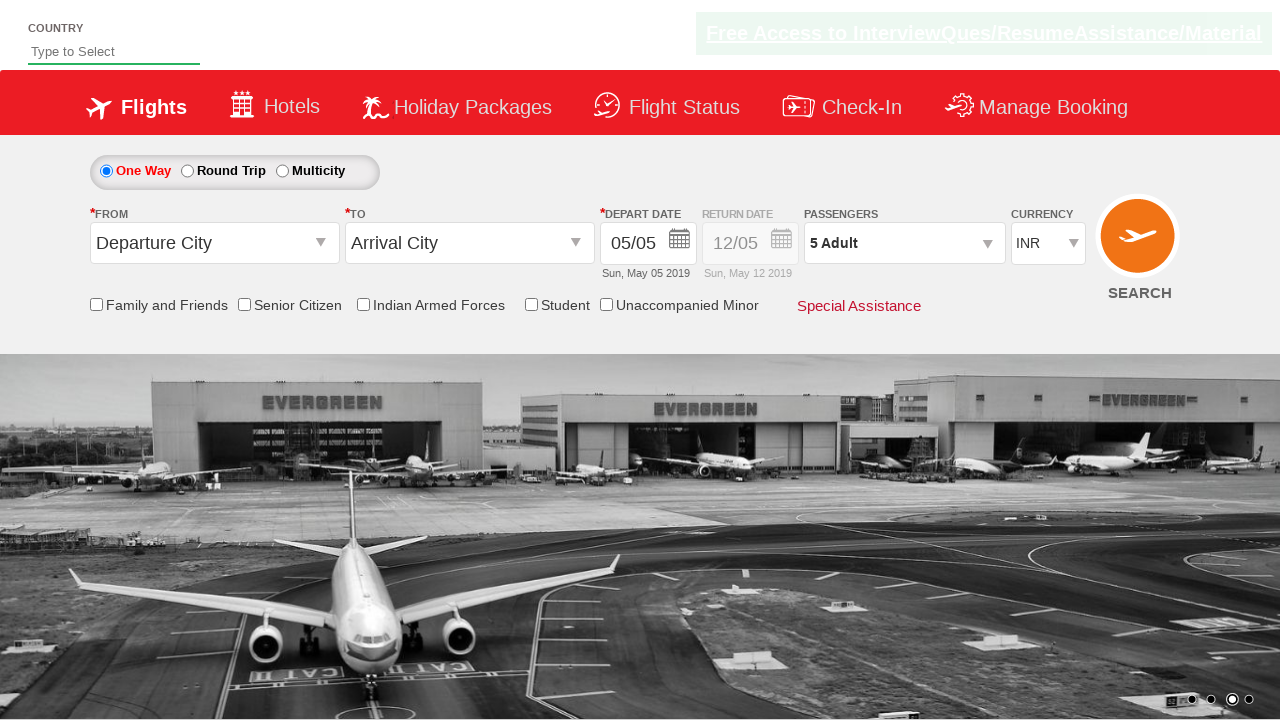

Retrieved passenger info text: 5 Adult
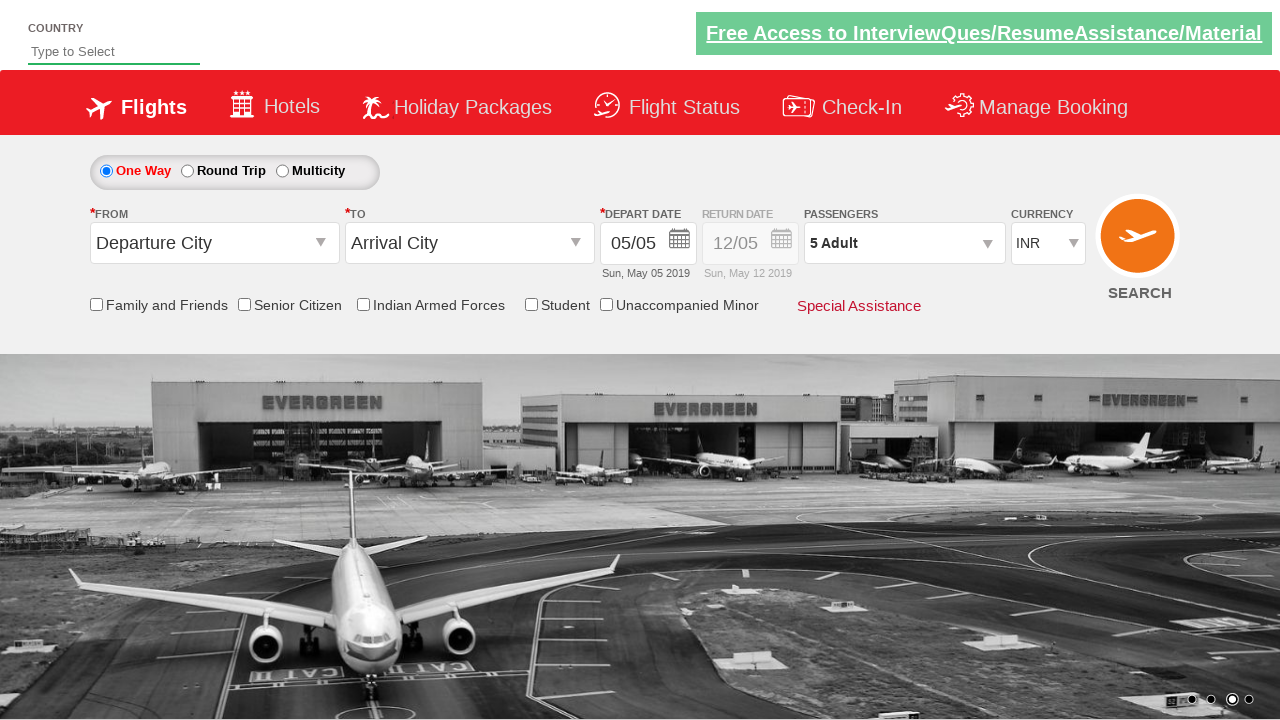

Printed passenger info to console
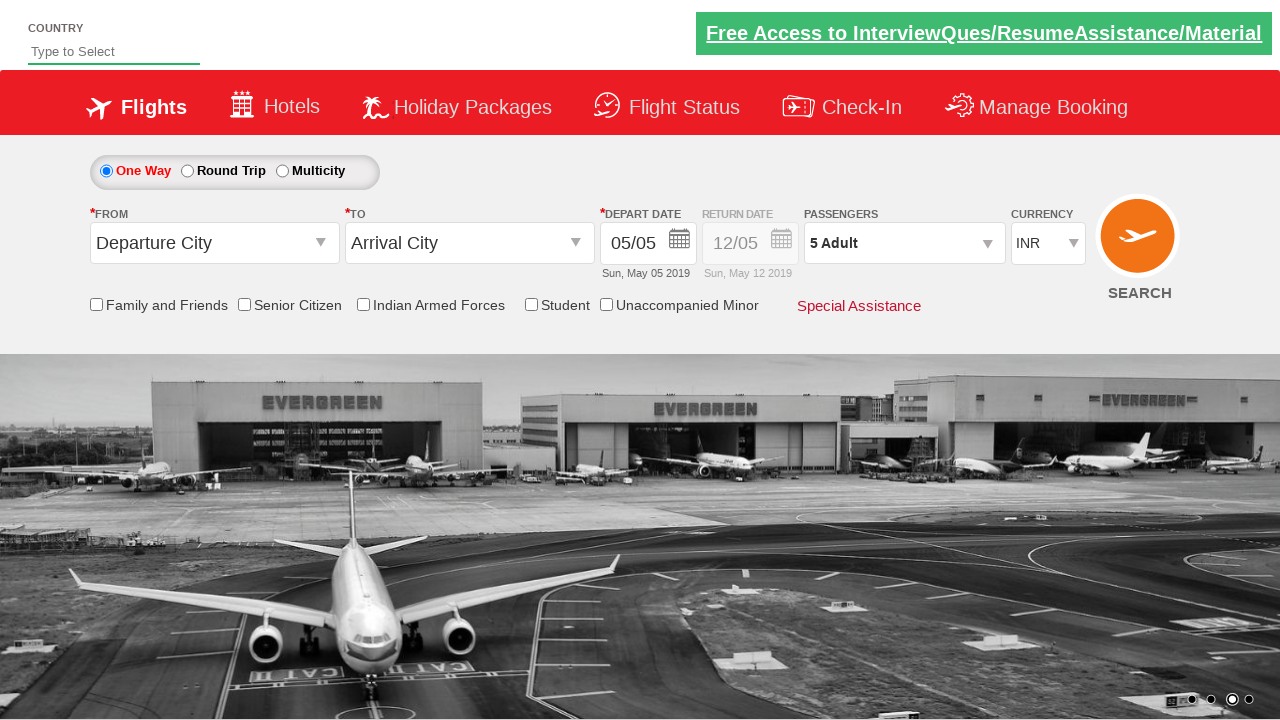

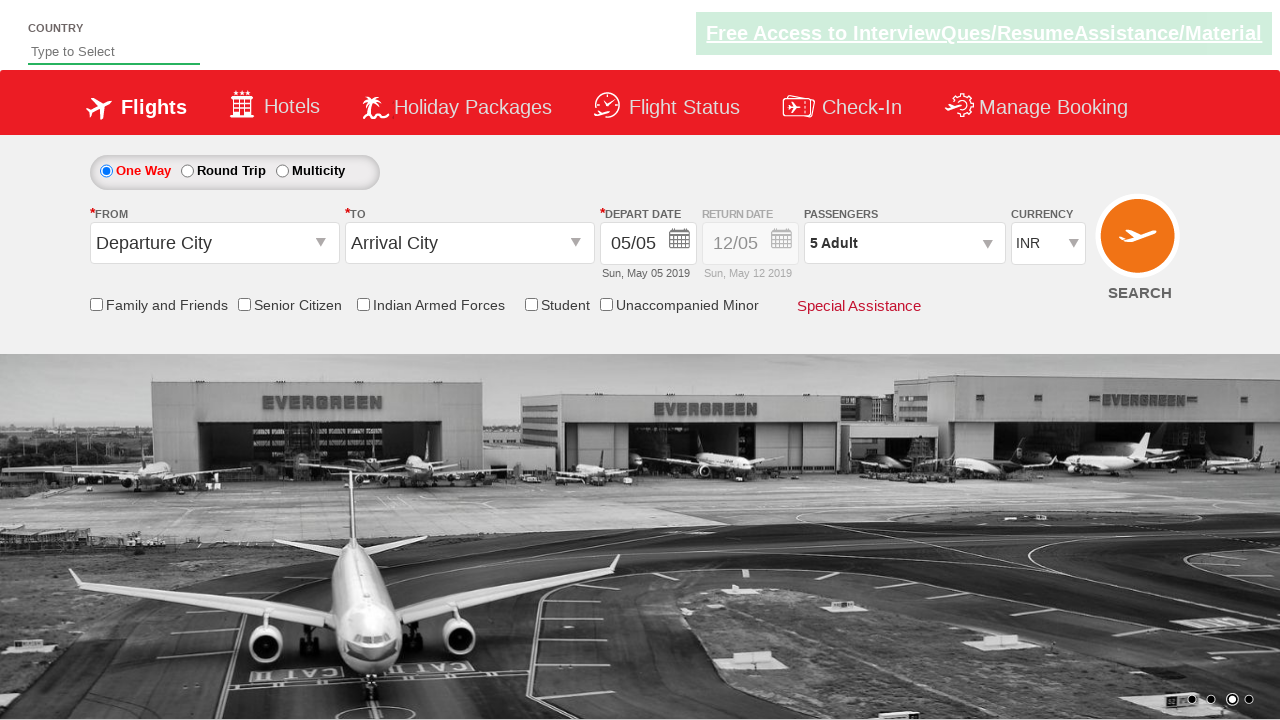